Tests link text navigation by clicking on various links using full link text selectors

Starting URL: https://the-internet.herokuapp.com/

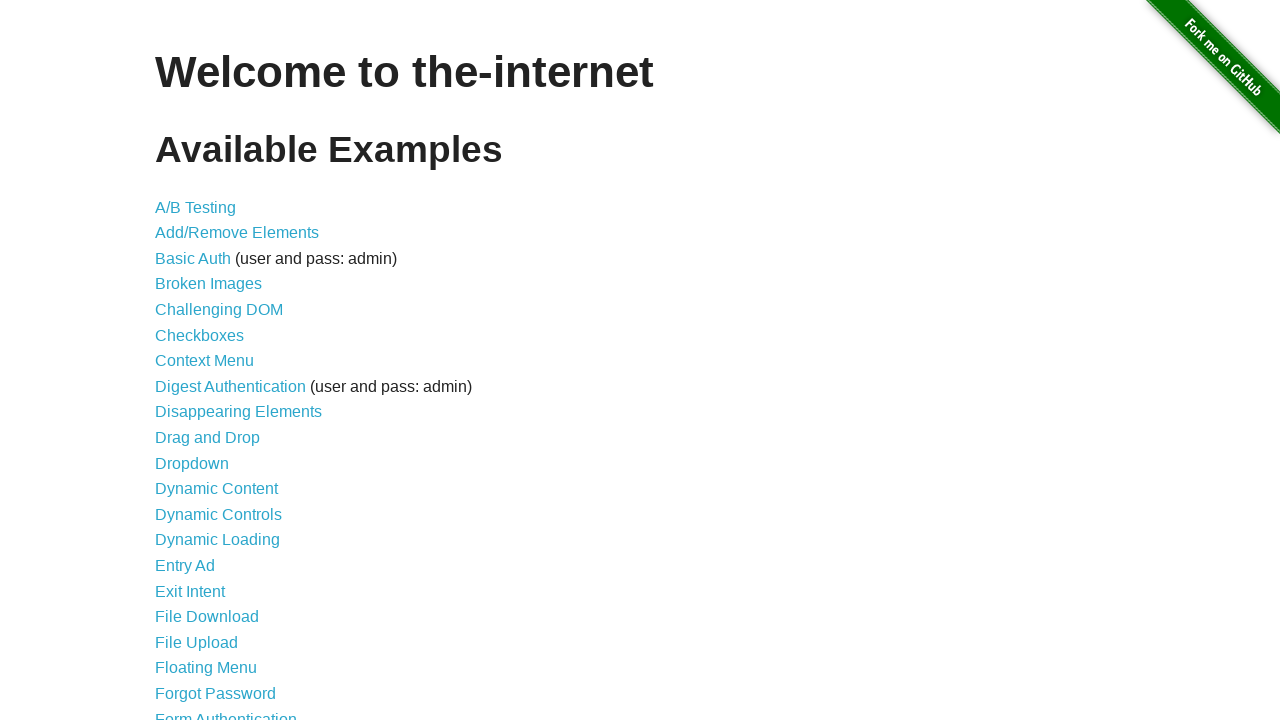

Clicked 'Add/Remove Elements' link at (237, 233) on text="Add/Remove Elements"
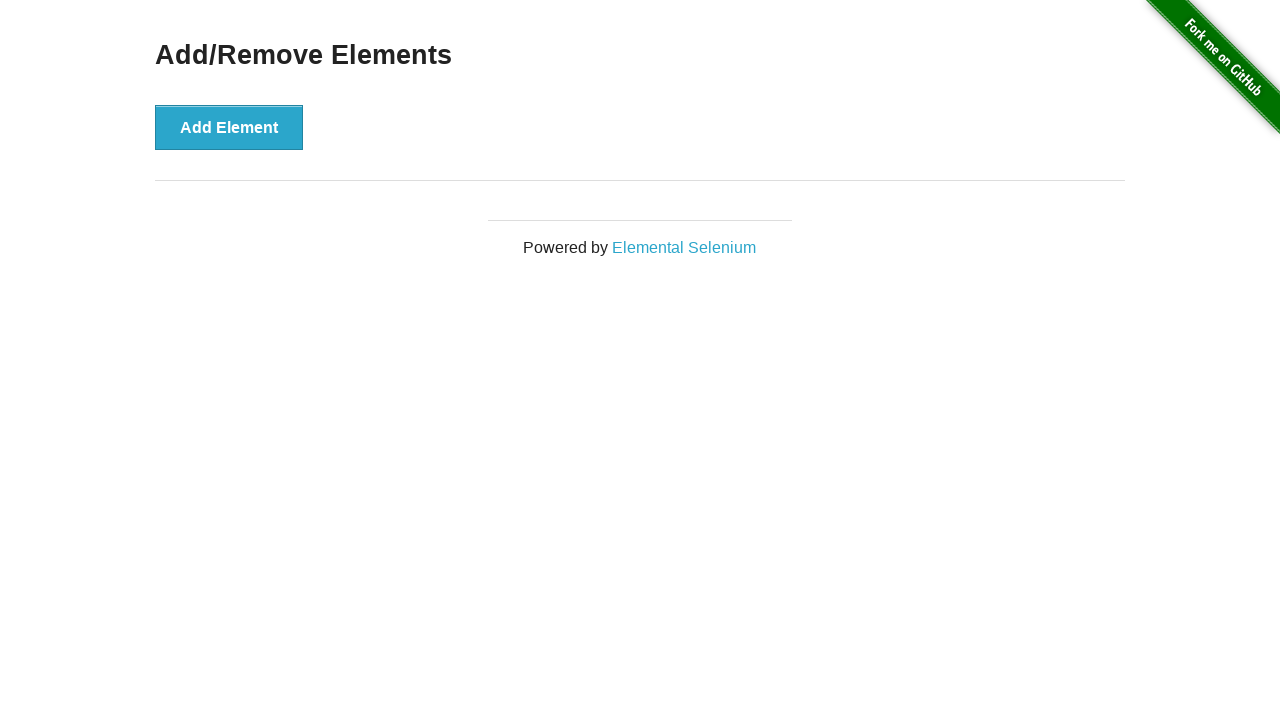

Navigated back to previous page
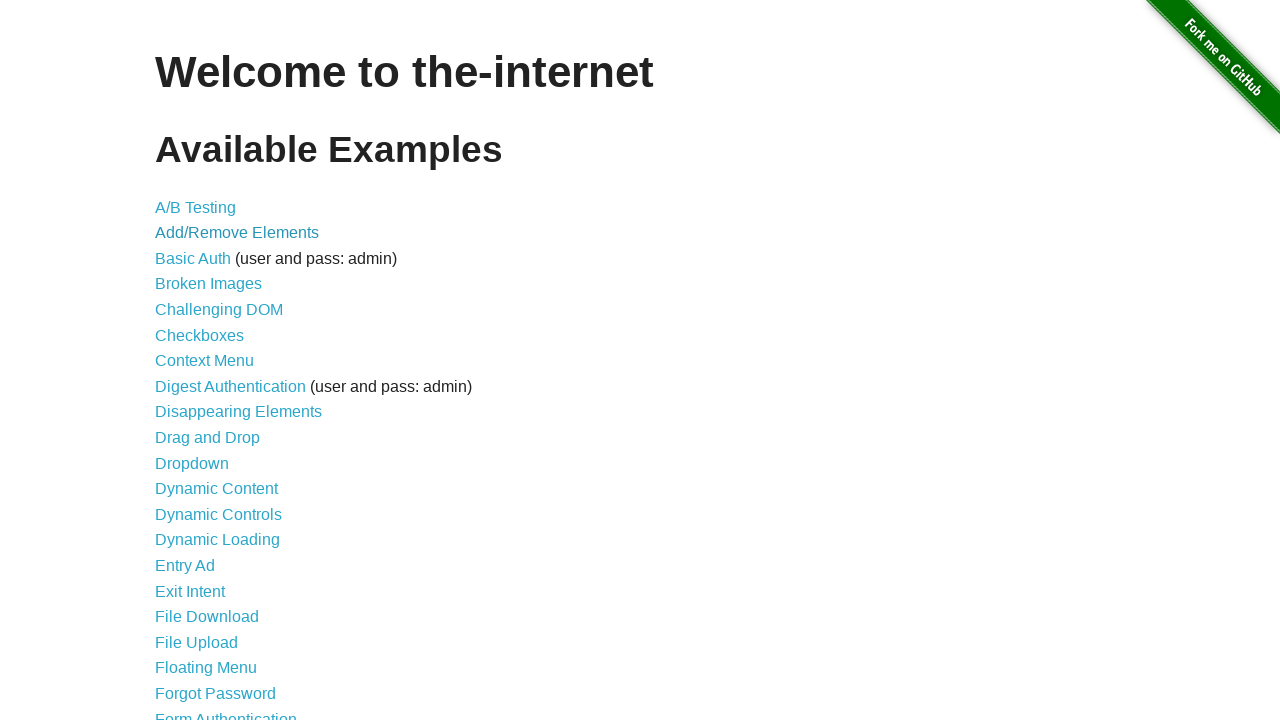

Clicked 'Digest Authentication' link at (230, 386) on text="Digest Authentication"
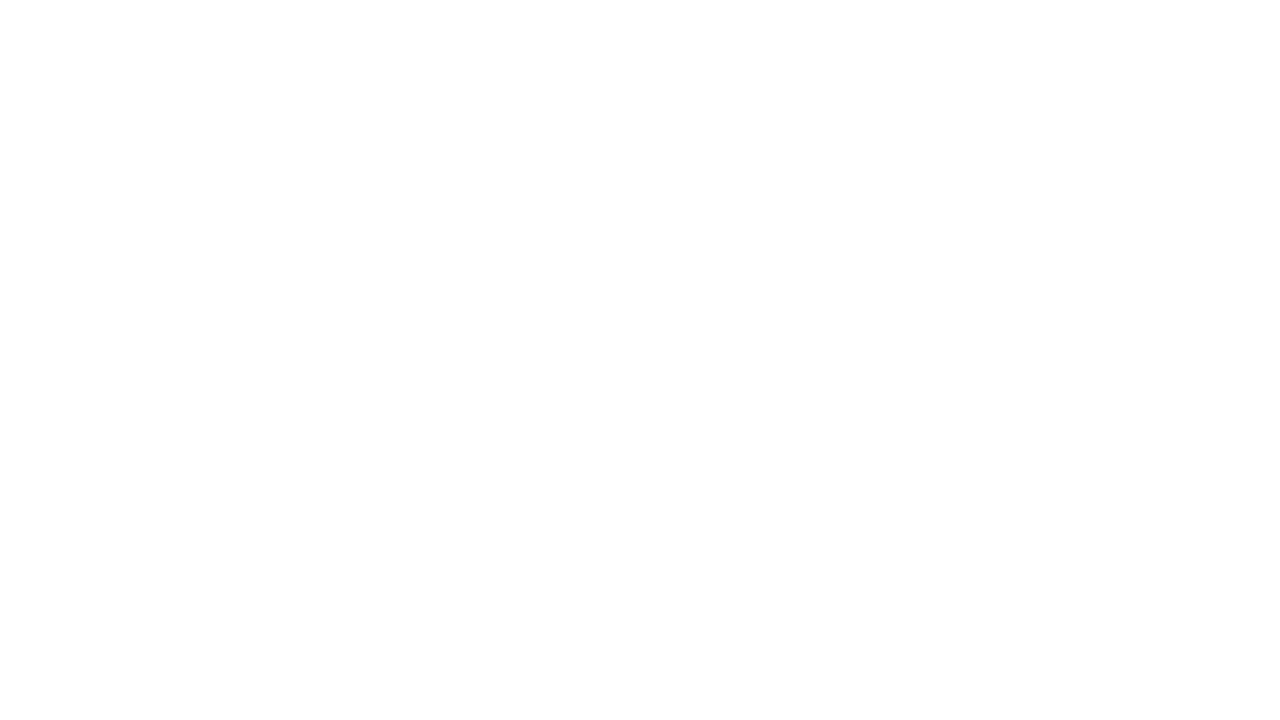

Navigated back to previous page
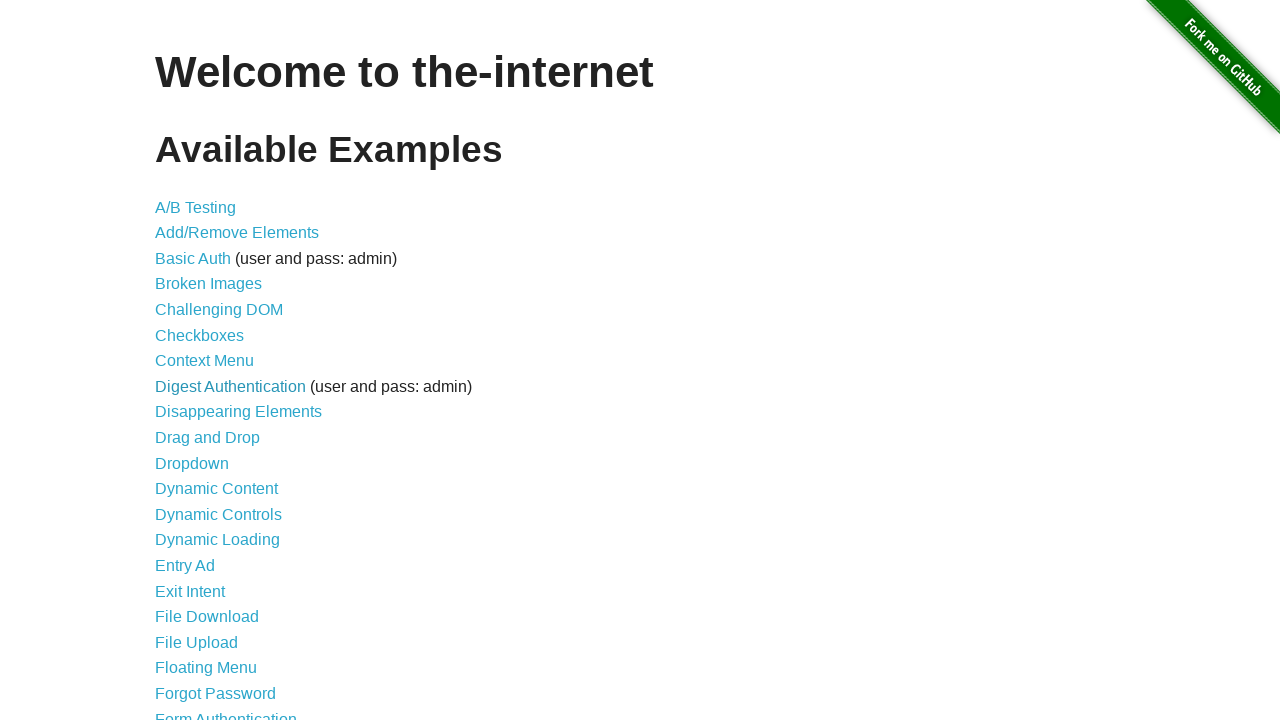

Clicked 'Basic Auth' link at (193, 258) on text="Basic Auth"
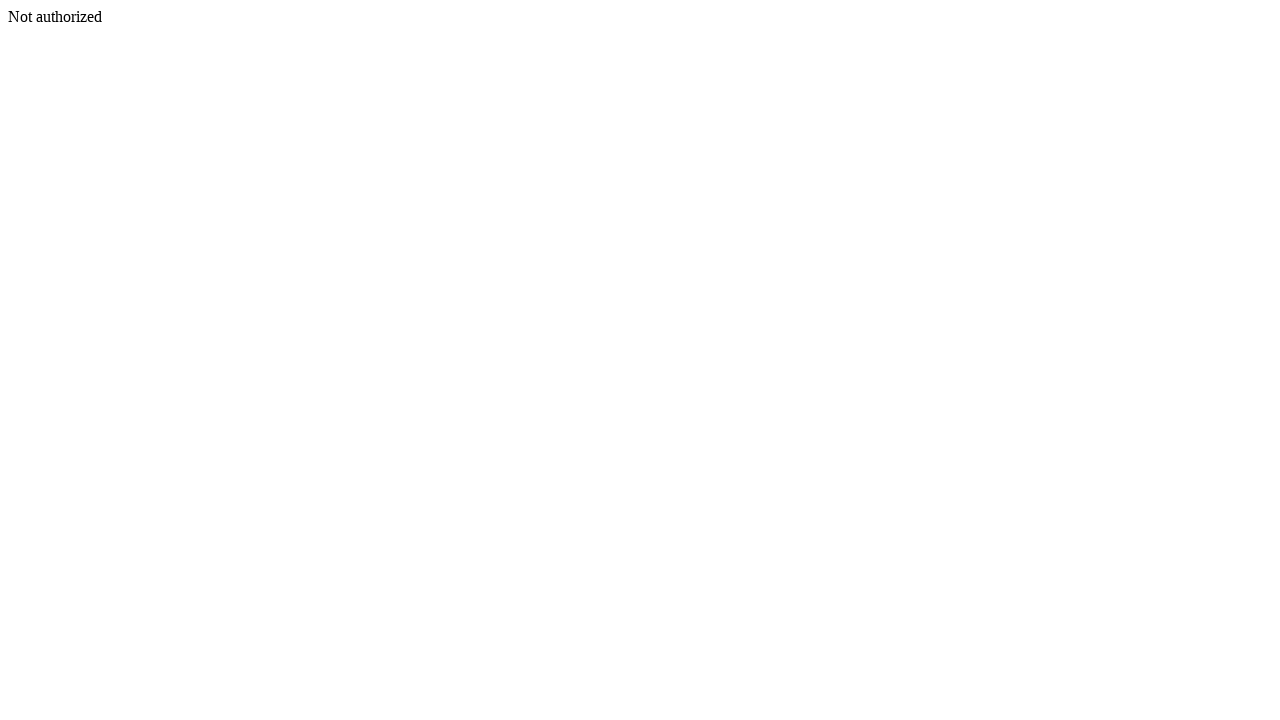

Navigated back to previous page
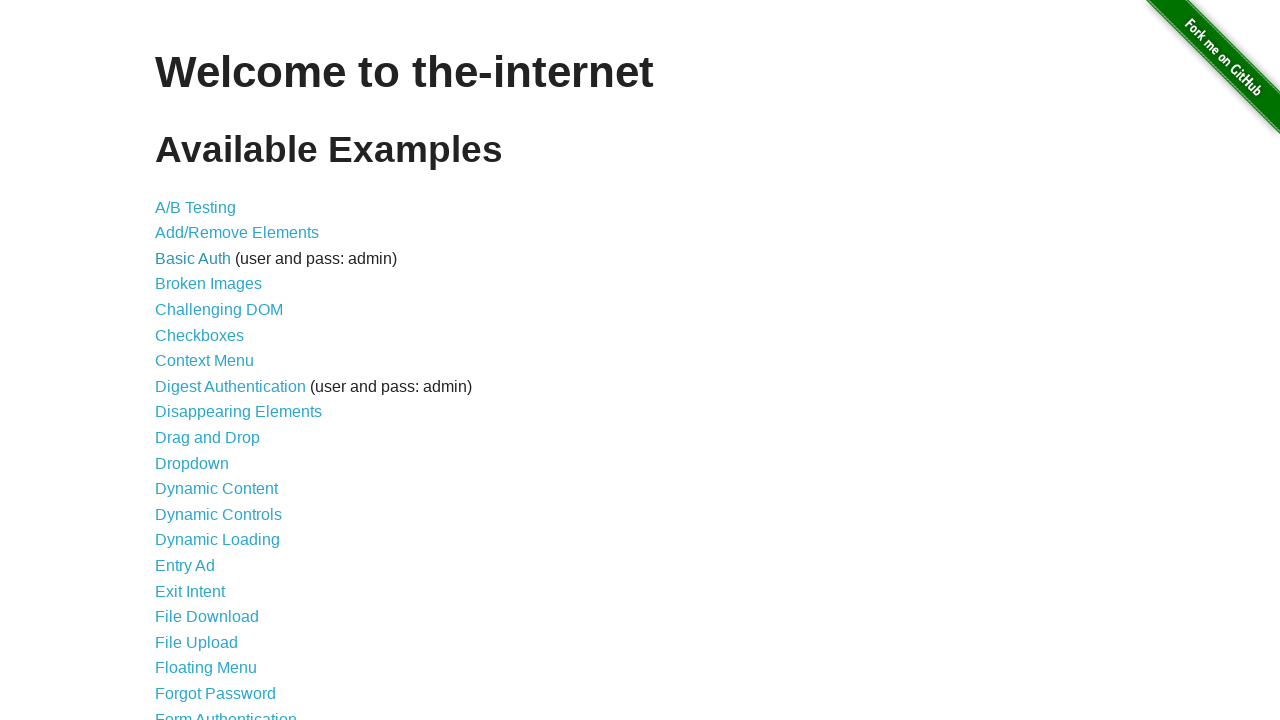

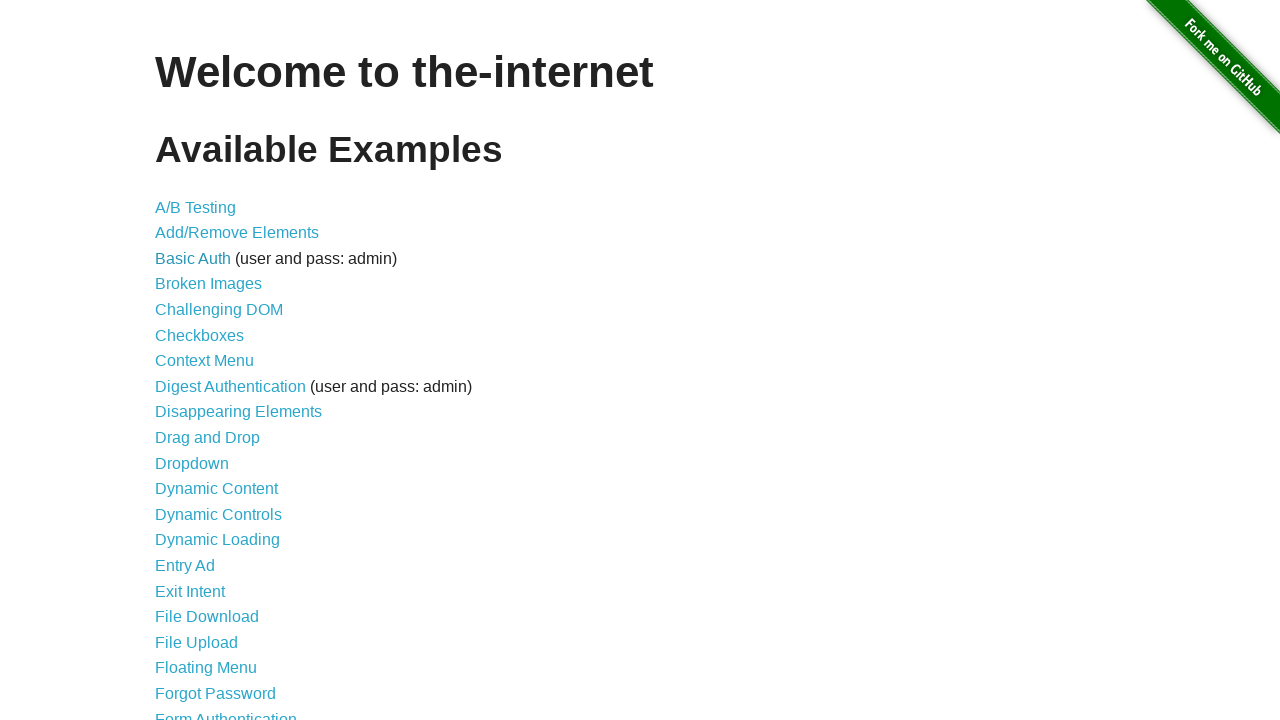